Tests dynamic element loading by clicking buttons to add textboxes and filling them with values

Starting URL: https://www.hyrtutorials.com/p/waits-demo.html

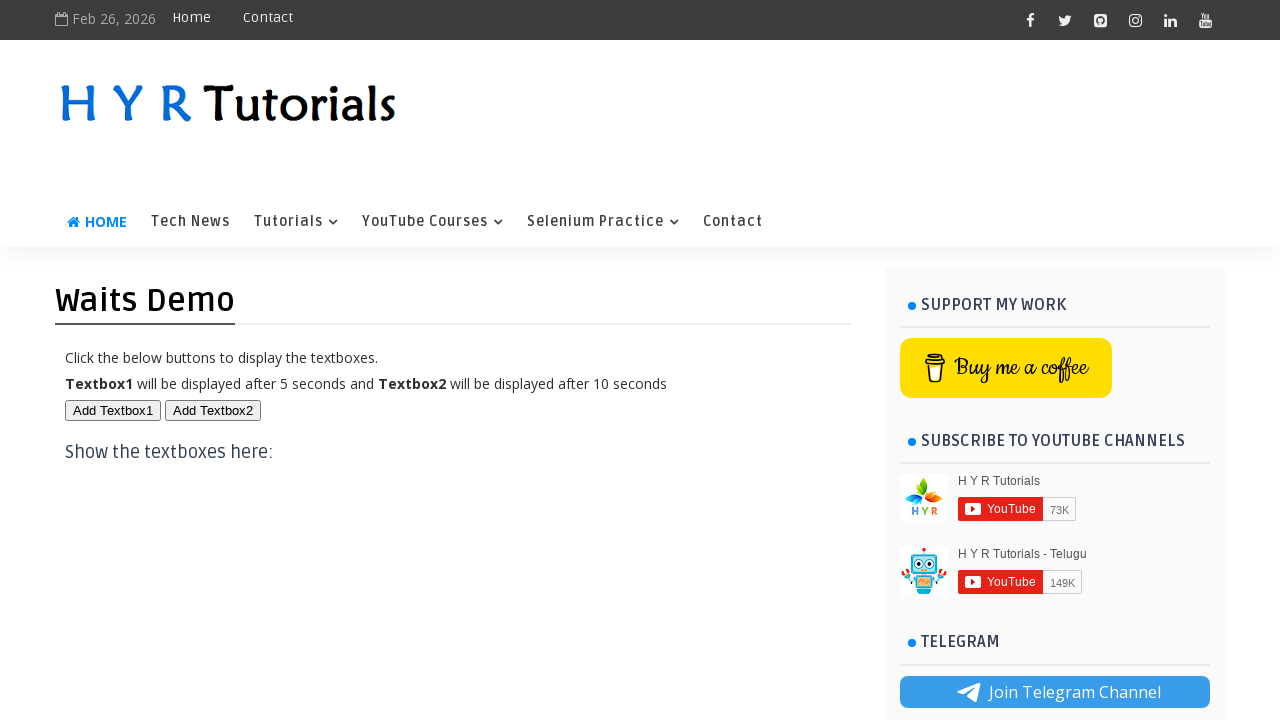

Clicked Add Textbox1 button at (113, 410) on button#btn1
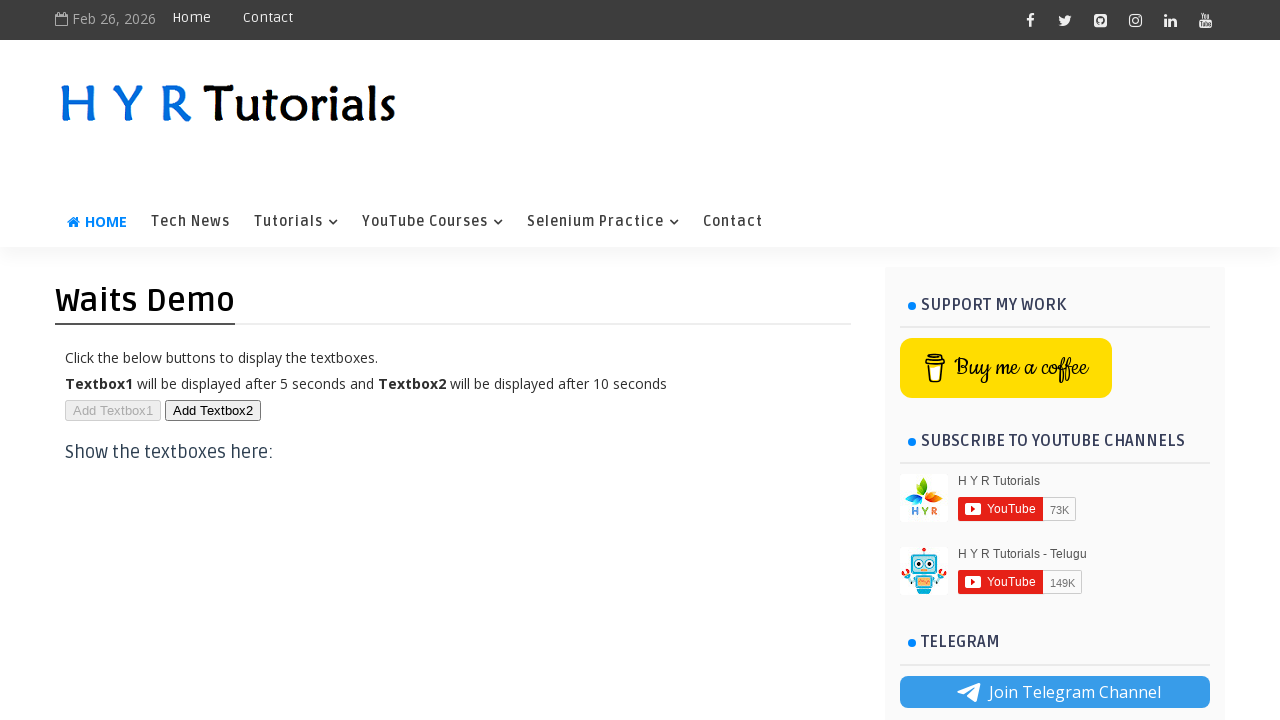

First textbox became visible
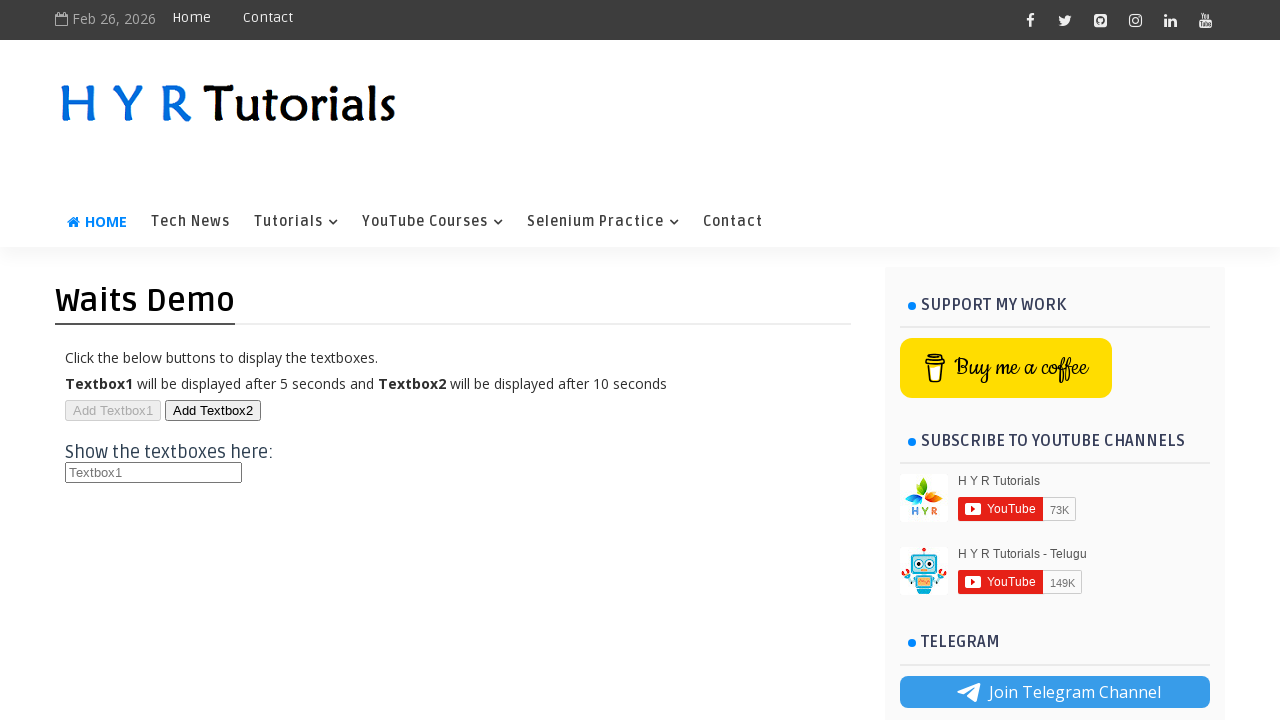

Filled first textbox with 'Automation' on //h3[text()='Show the textboxes here:']/input[1]
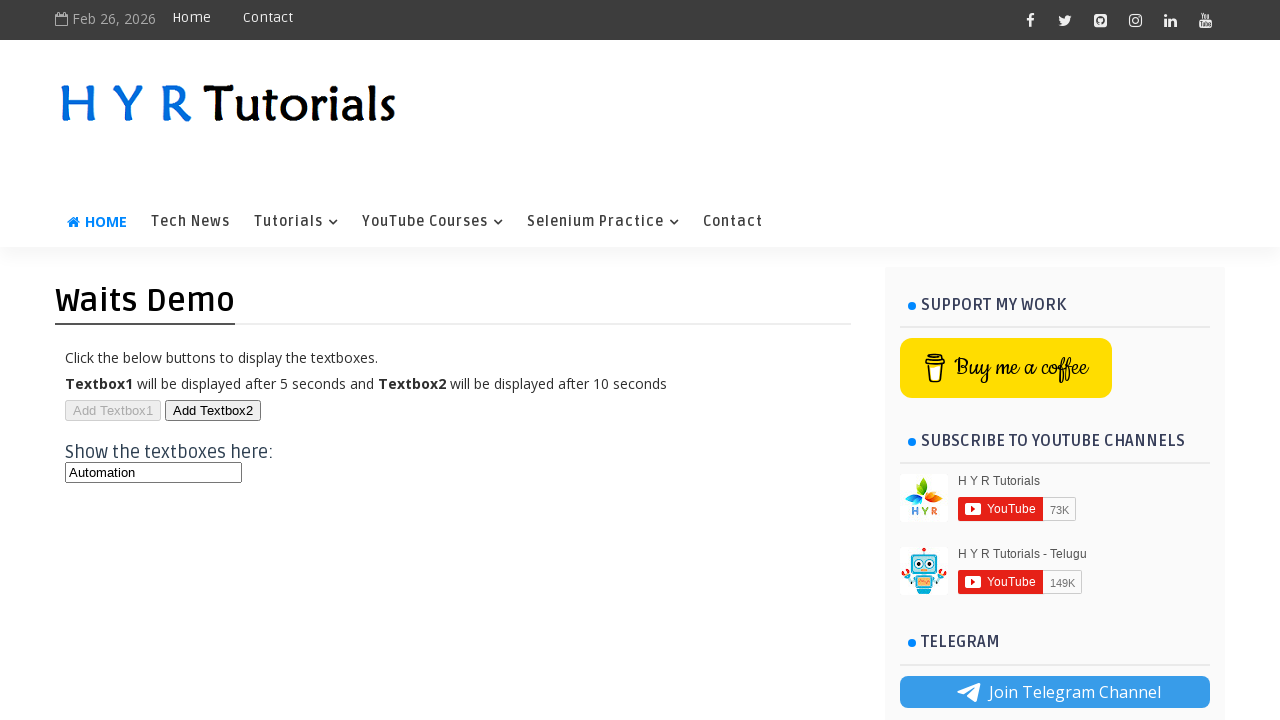

Clicked Add Textbox2 button at (213, 410) on button#btn2
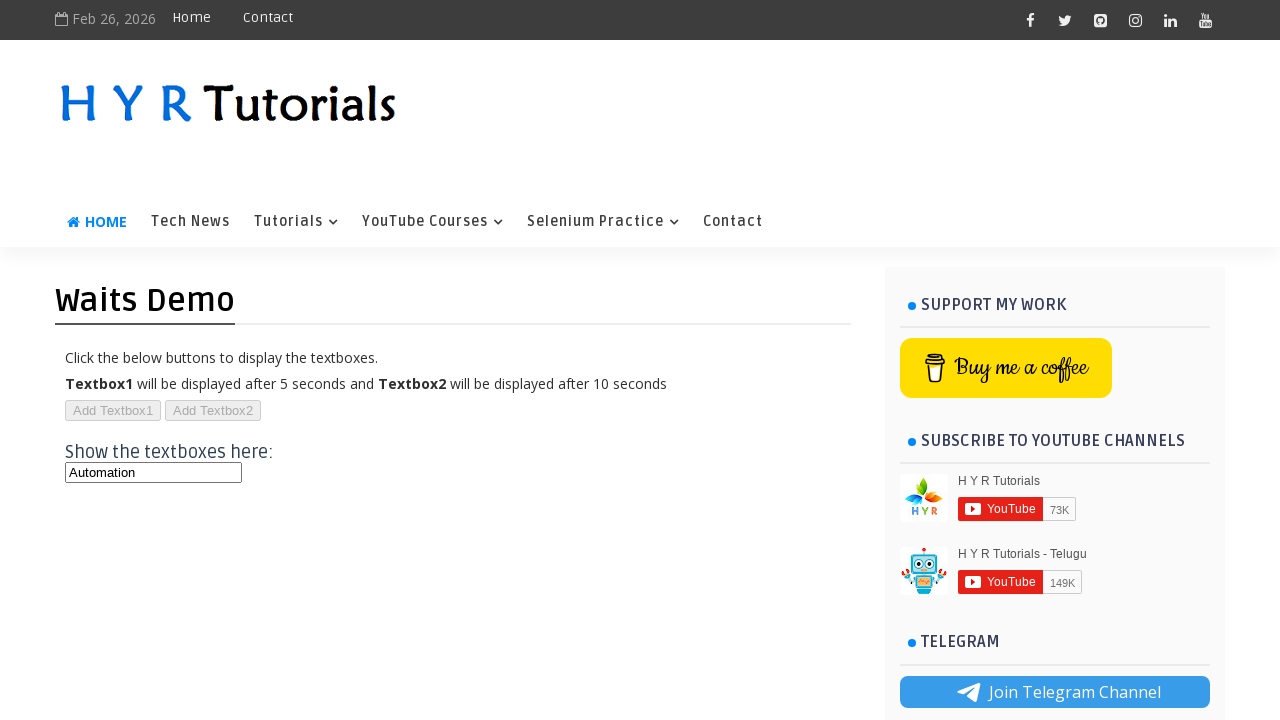

Second textbox became visible
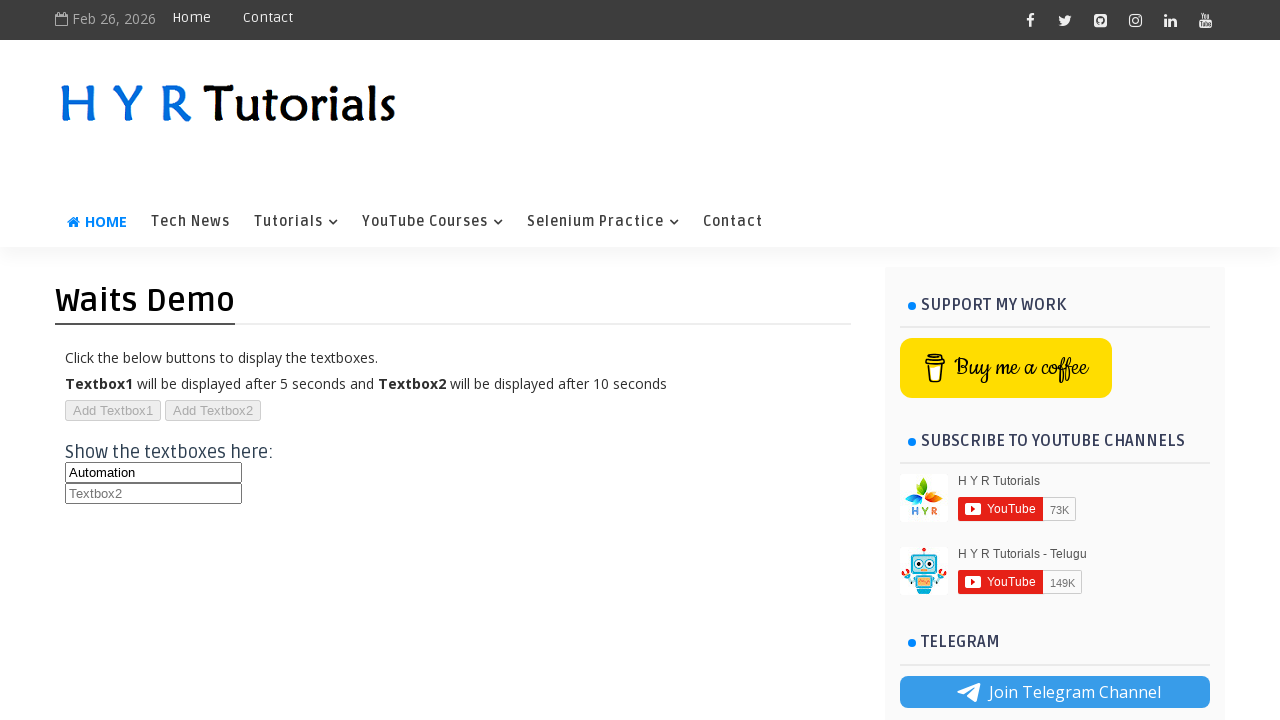

Filled second textbox with 'Selenium' on //h3[text()='Show the textboxes here:']/input[2]
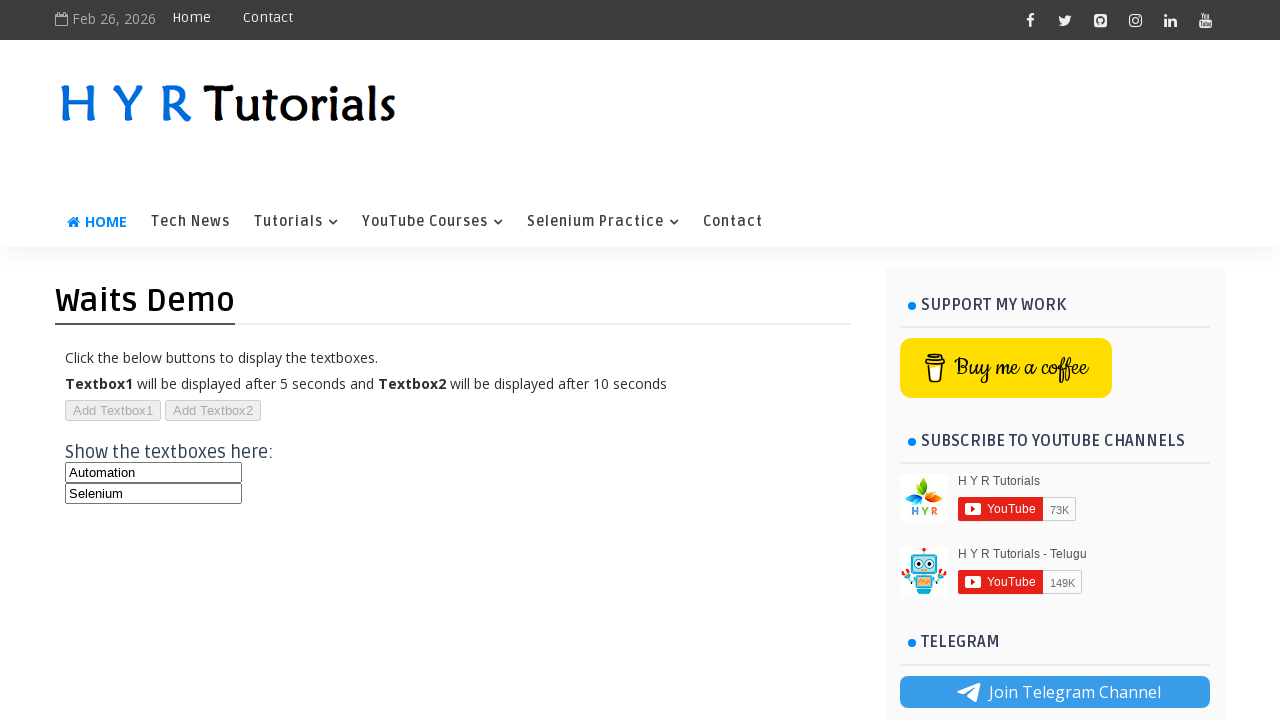

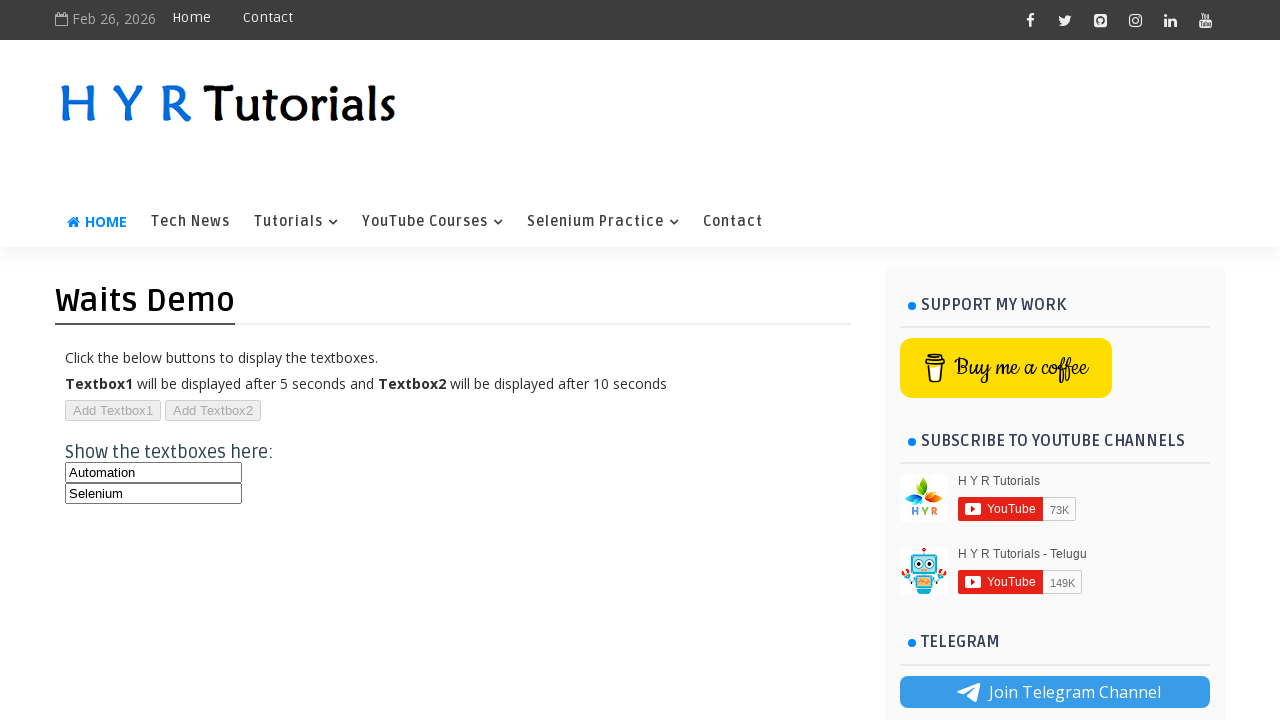